Tests checkbox selection state by verifying initial state and then clicking to change it

Starting URL: https://ashokonmi3.github.io/Selenium.Pages/SEL_01_WebDriverDemoWebsite.html

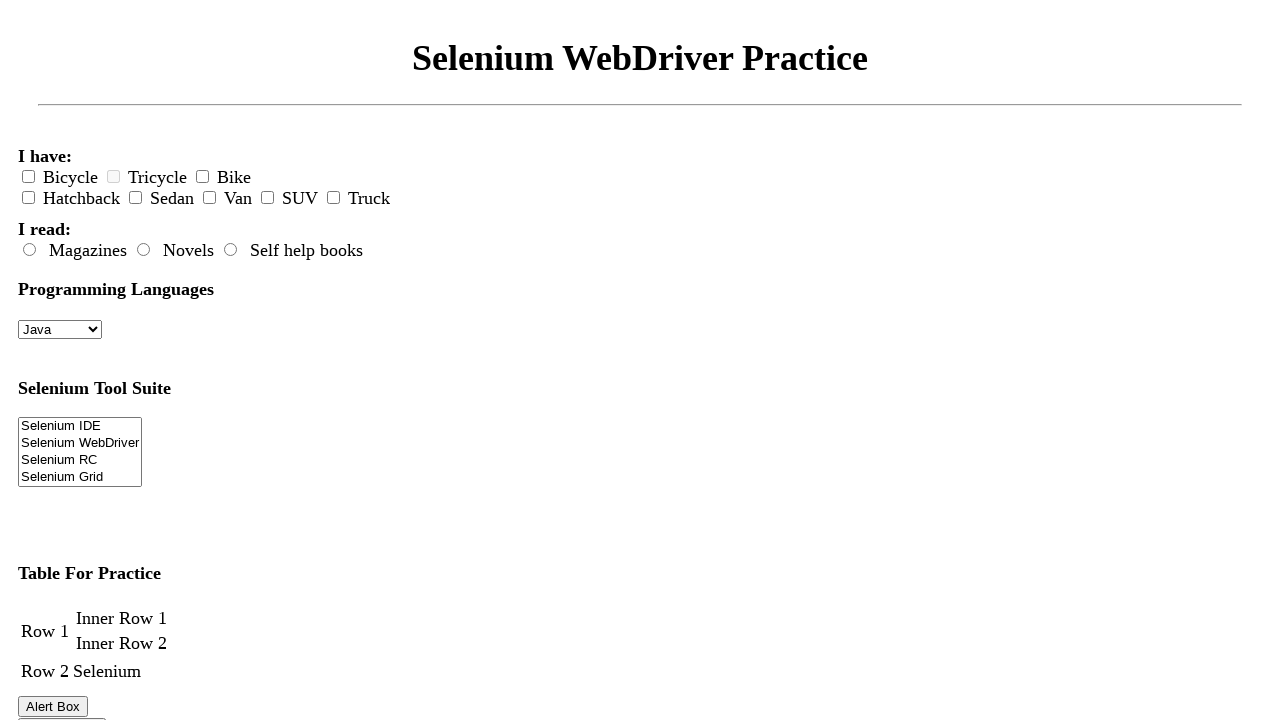

Clicked bicycle checkbox to select it at (28, 177) on #bicycle-checkbox
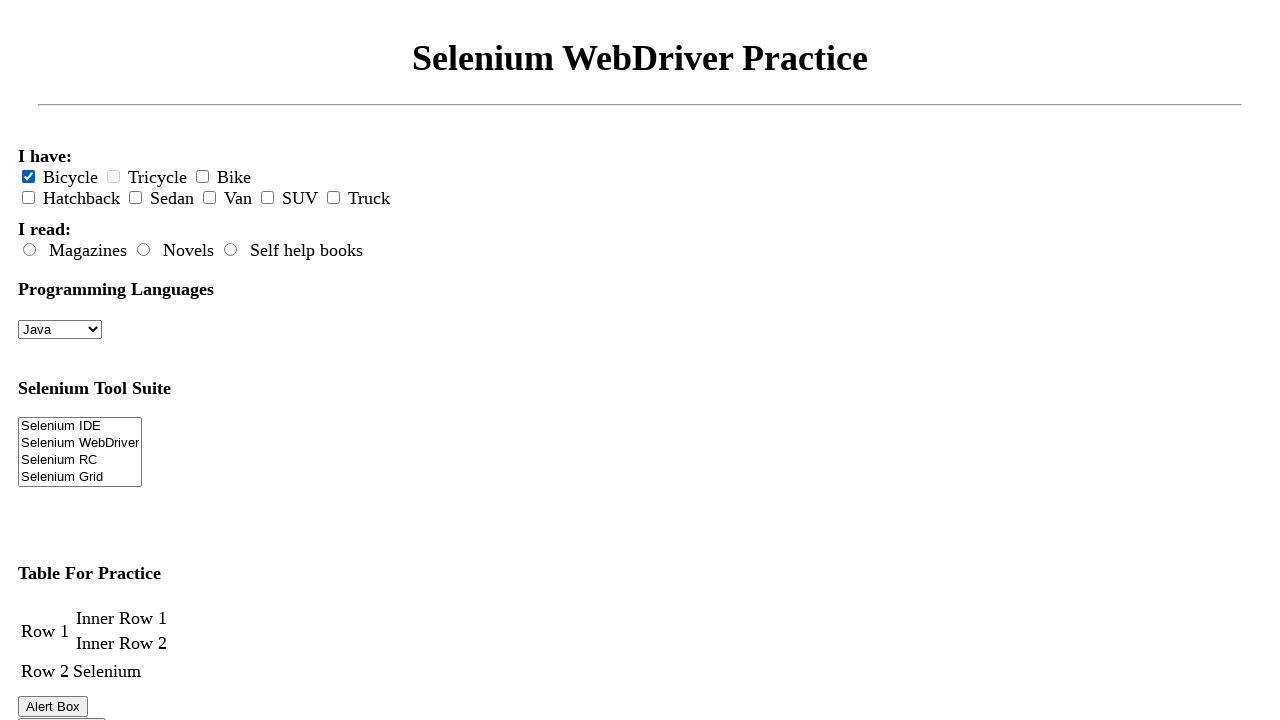

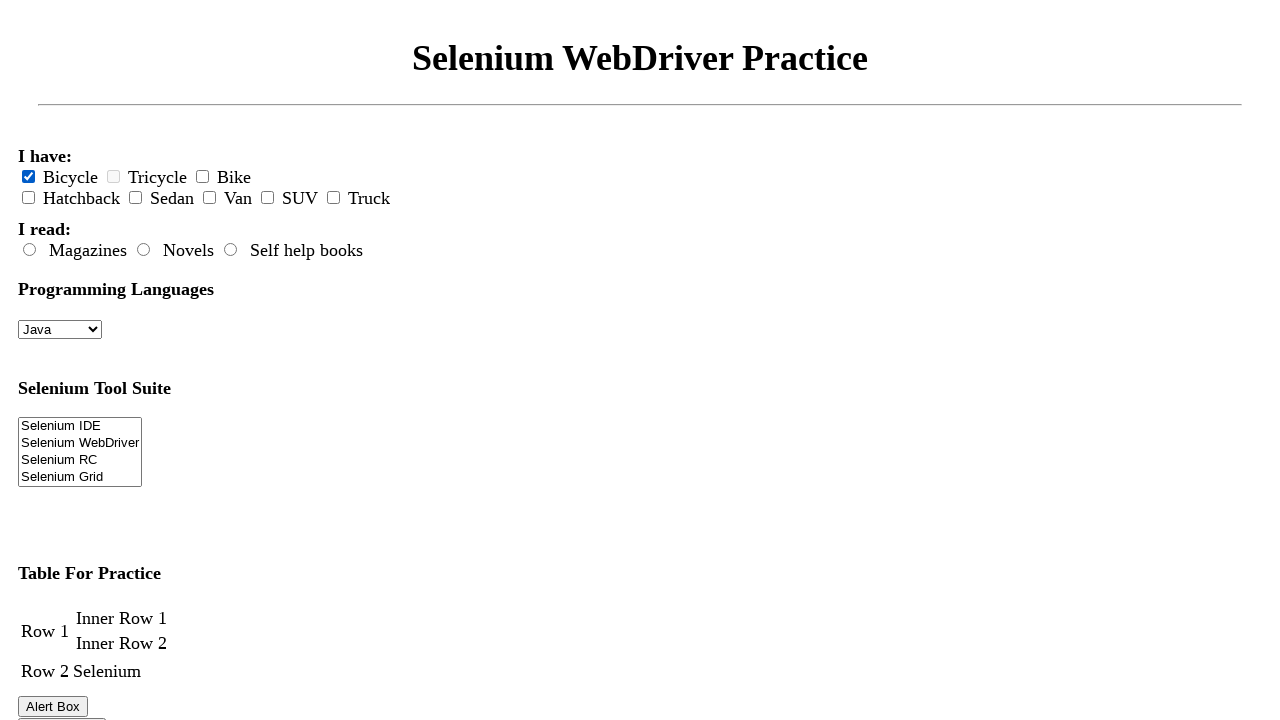